Tests dropdown functionality for passenger selection by clicking to open the dropdown, incrementing adult count 4 times, and confirming the selection

Starting URL: https://rahulshettyacademy.com/dropdownsPractise/

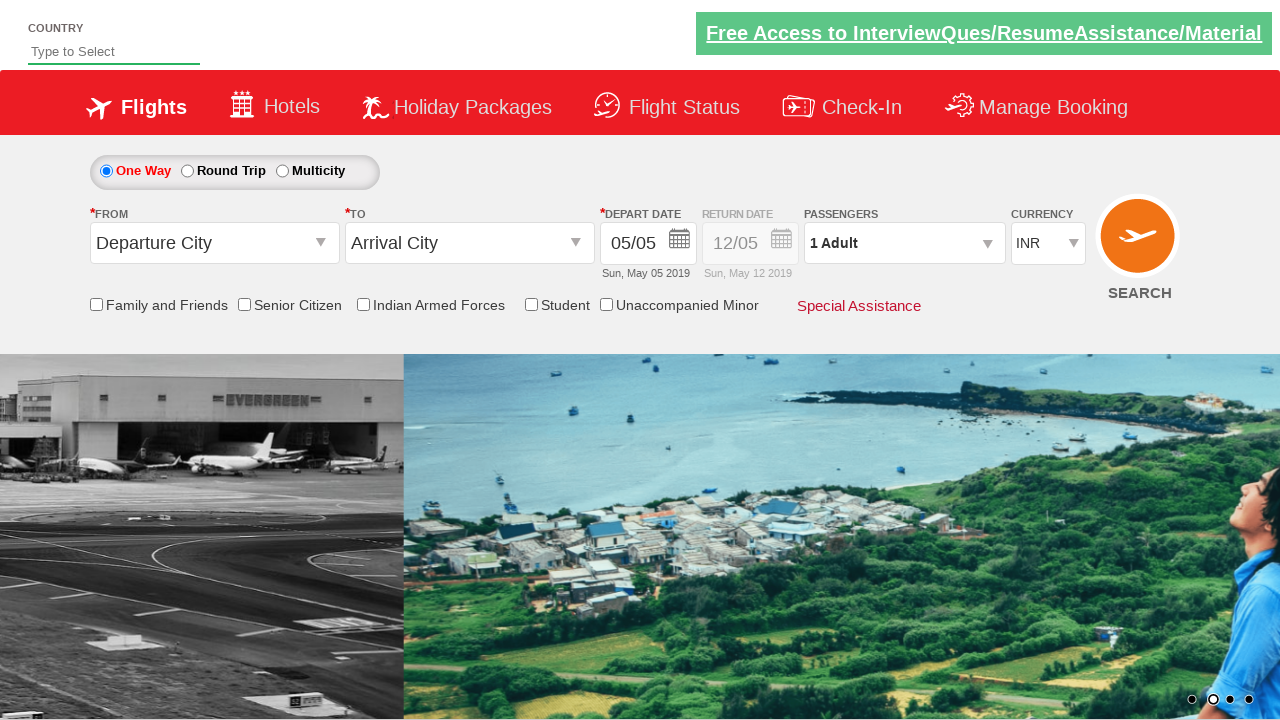

Clicked on passenger info dropdown to open it at (904, 243) on xpath=//div[@class='paxinfo']
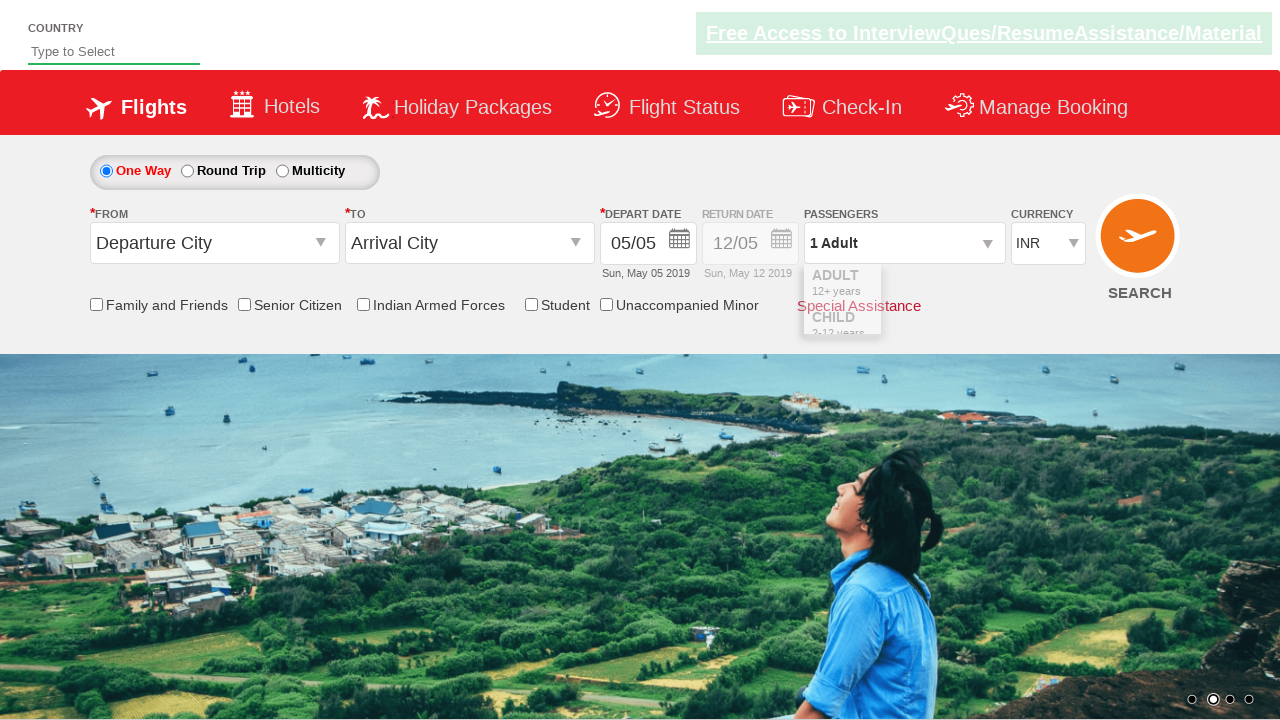

Waited for dropdown to fully open
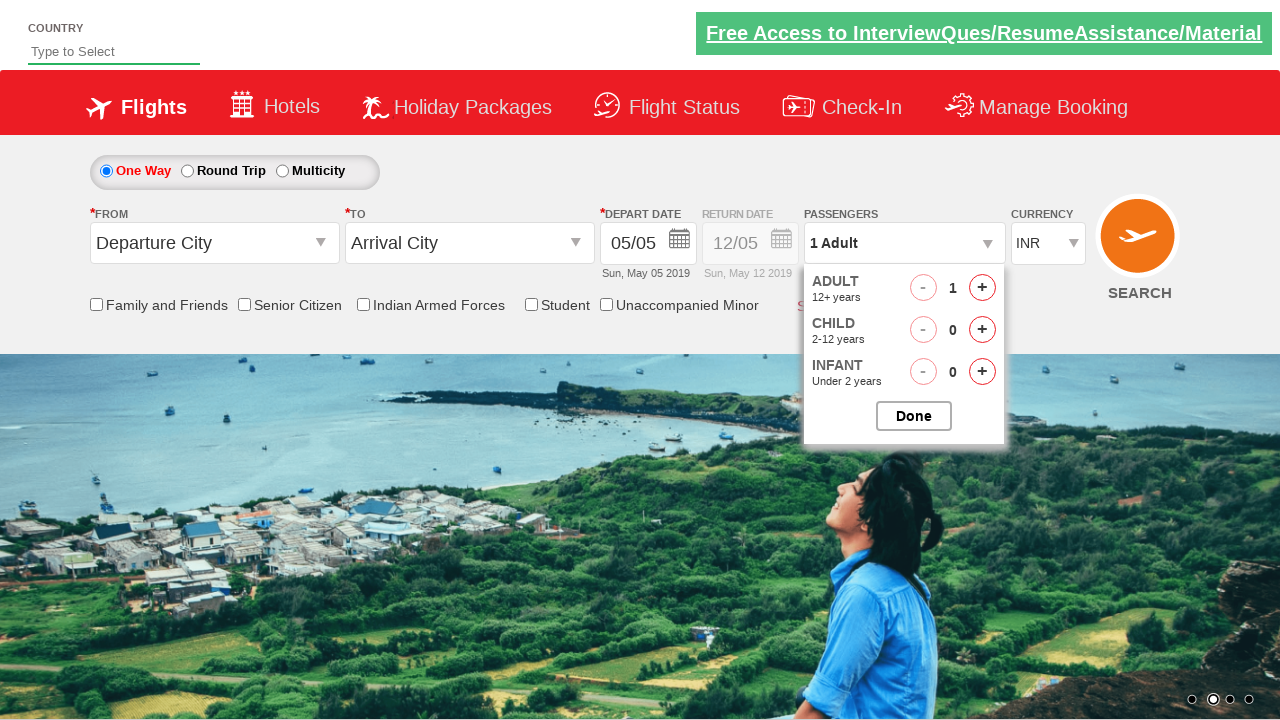

Clicked increment adult button (click 1 of 4) at (982, 288) on xpath=//span[@id='hrefIncAdt']
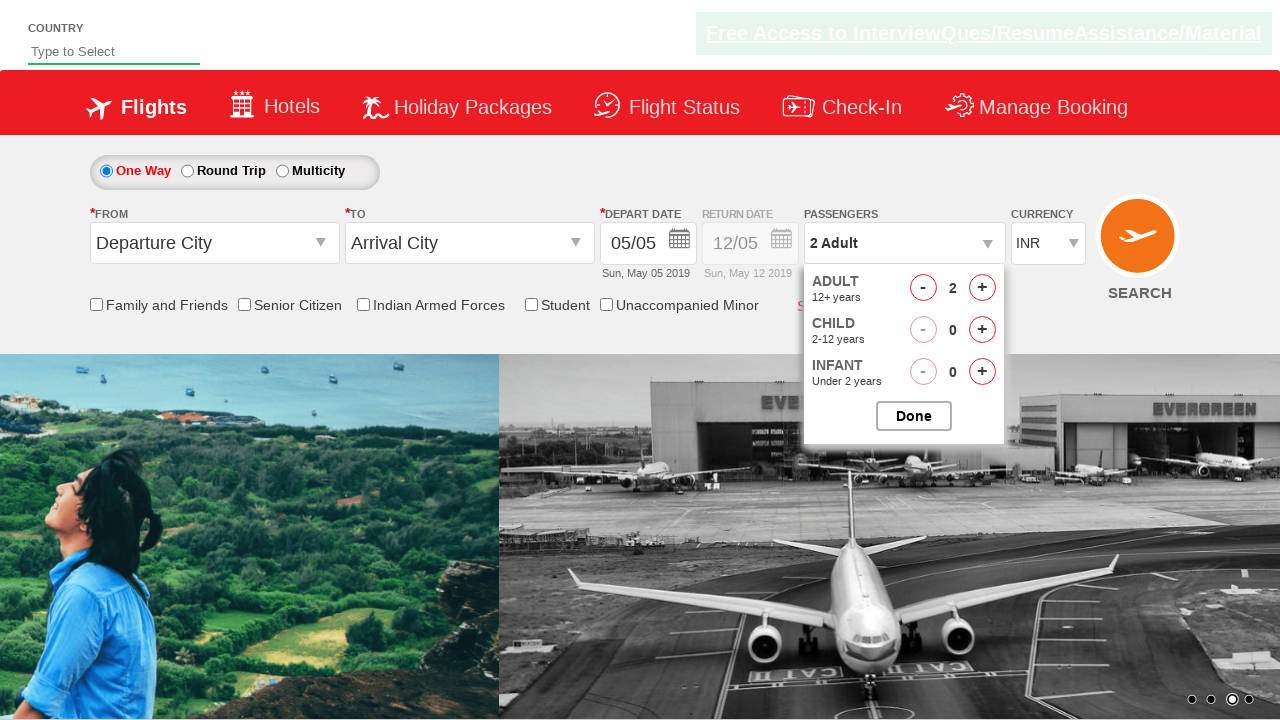

Clicked increment adult button (click 2 of 4) at (982, 288) on xpath=//span[@id='hrefIncAdt']
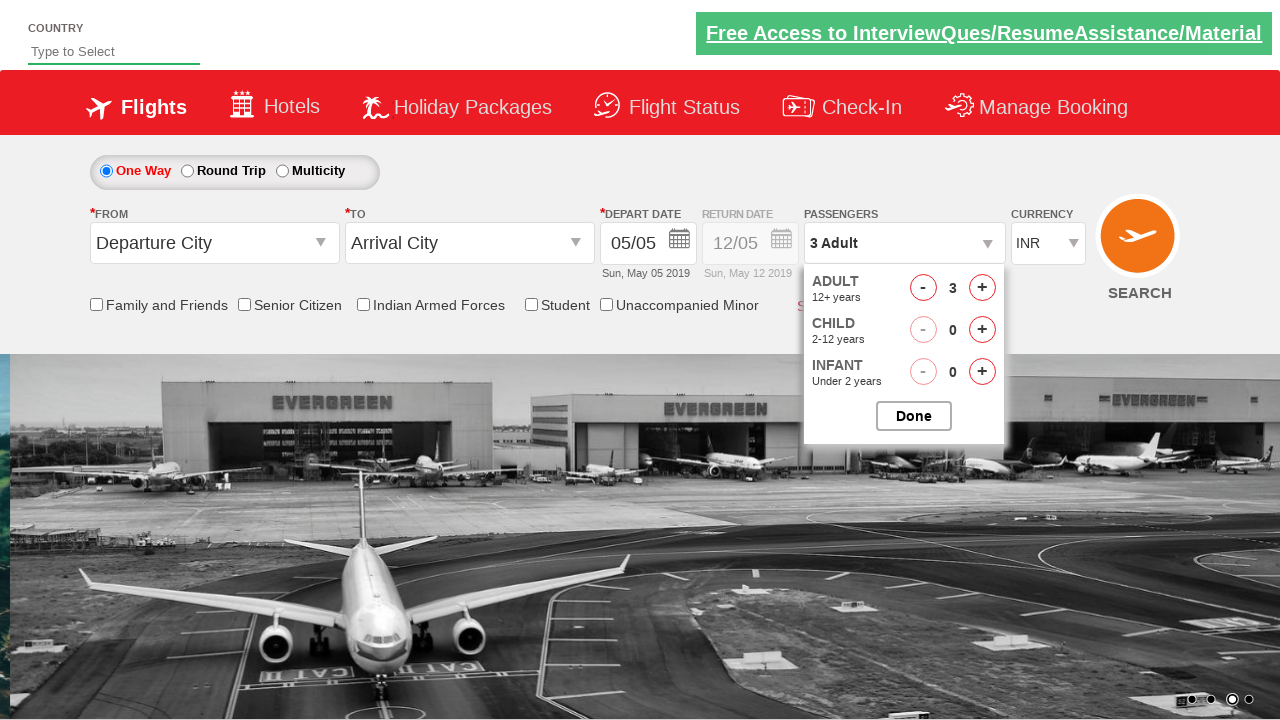

Clicked increment adult button (click 3 of 4) at (982, 288) on xpath=//span[@id='hrefIncAdt']
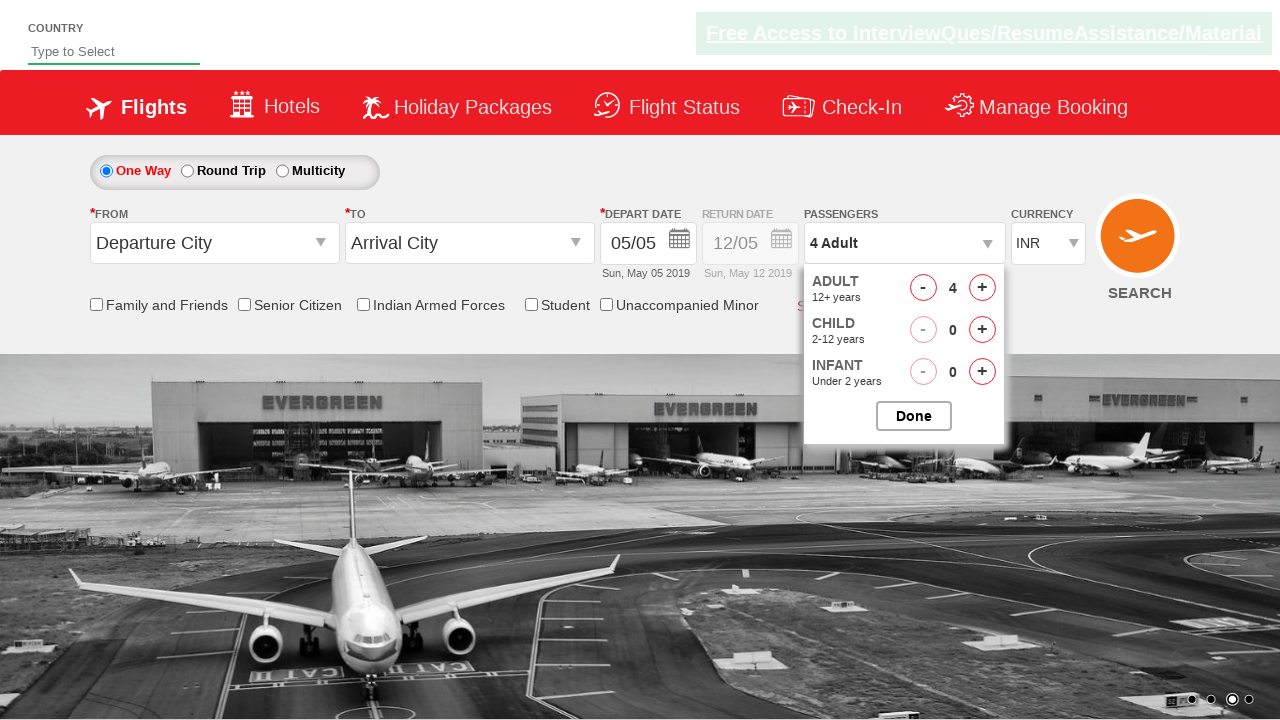

Clicked increment adult button (click 4 of 4) at (982, 288) on xpath=//span[@id='hrefIncAdt']
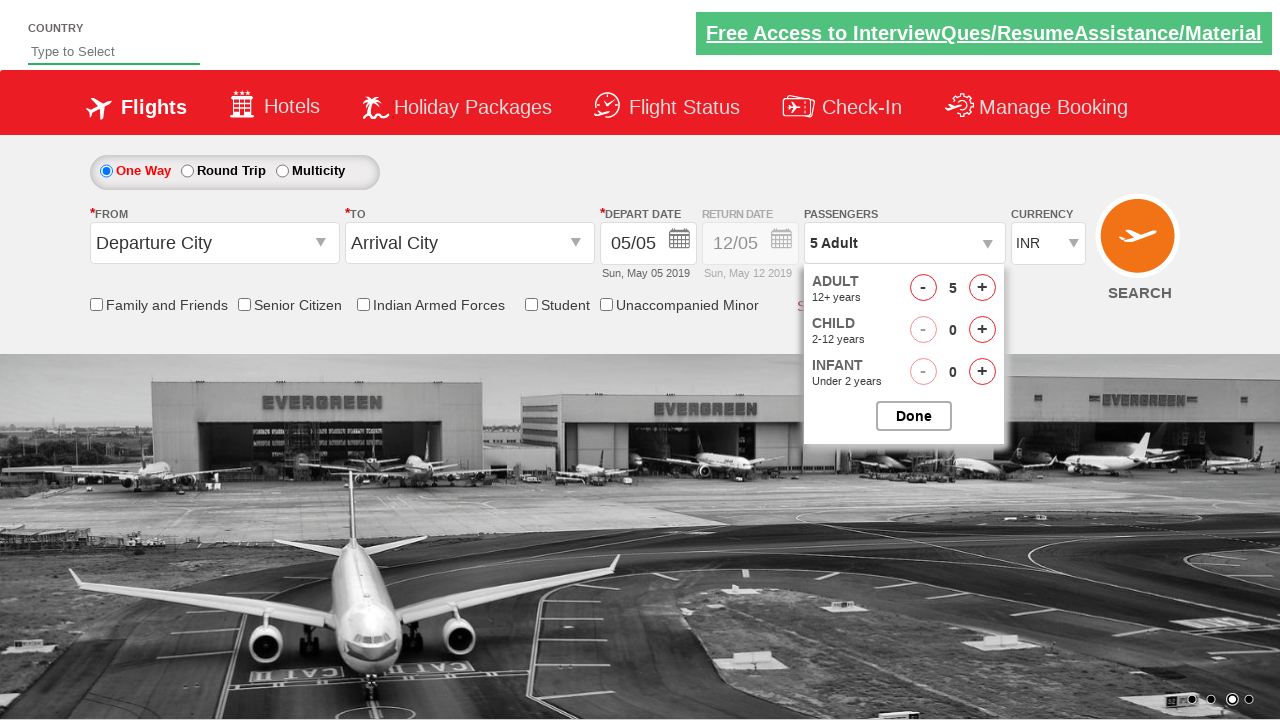

Clicked Done button to confirm passenger selection at (914, 416) on (//input[@class='buttonN'])[1]
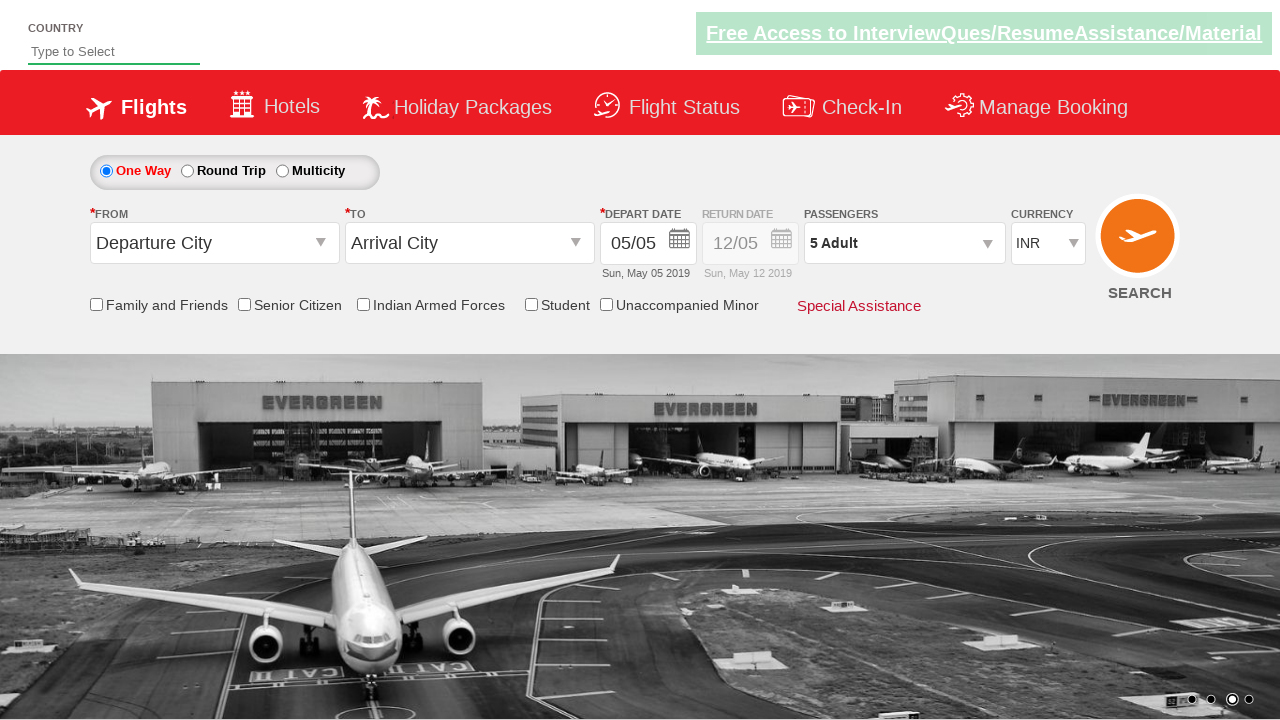

Retrieved and verified passenger count text: 5 Adult
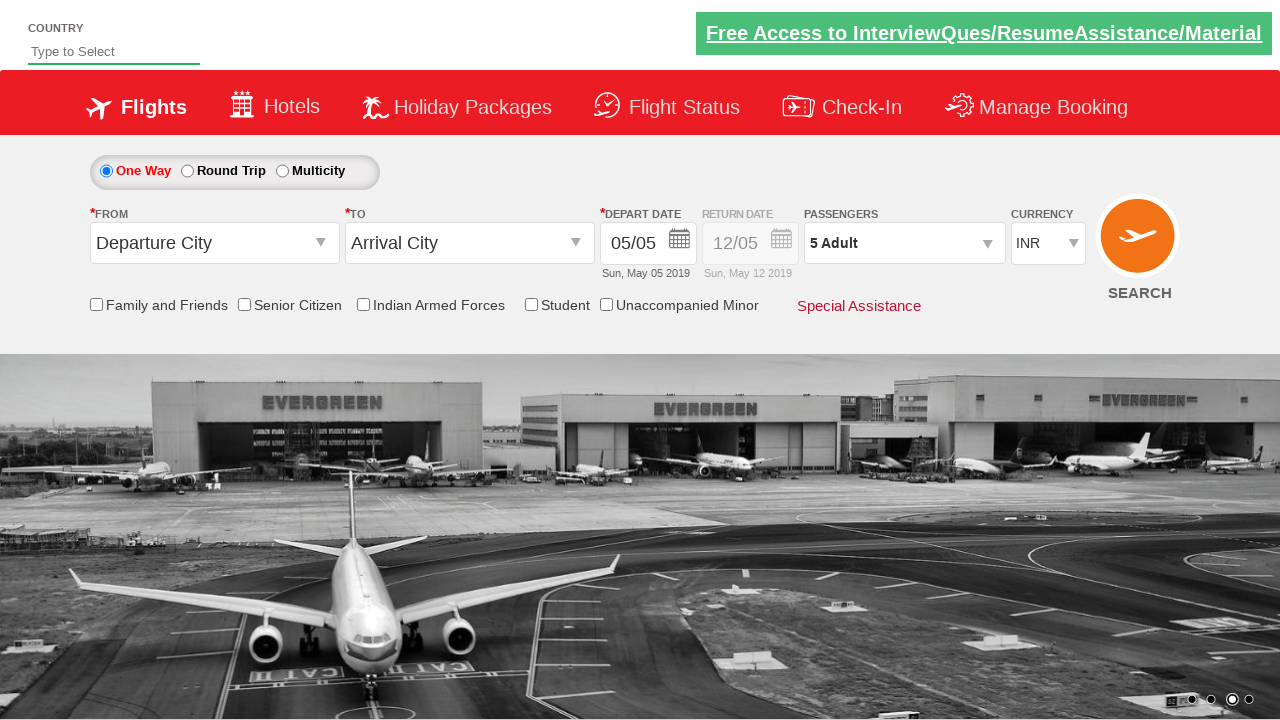

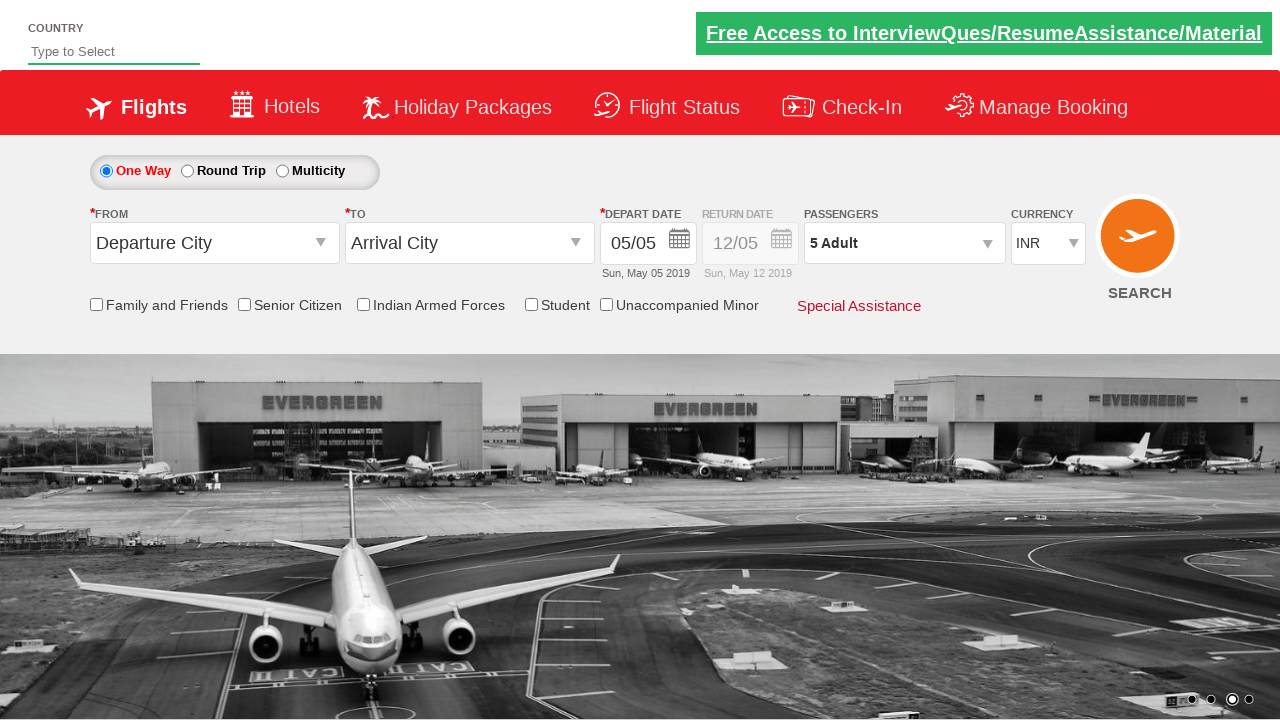